Tests dynamic content loading by clicking a button and waiting for content to appear

Starting URL: https://the-internet.herokuapp.com/dynamic_loading/2

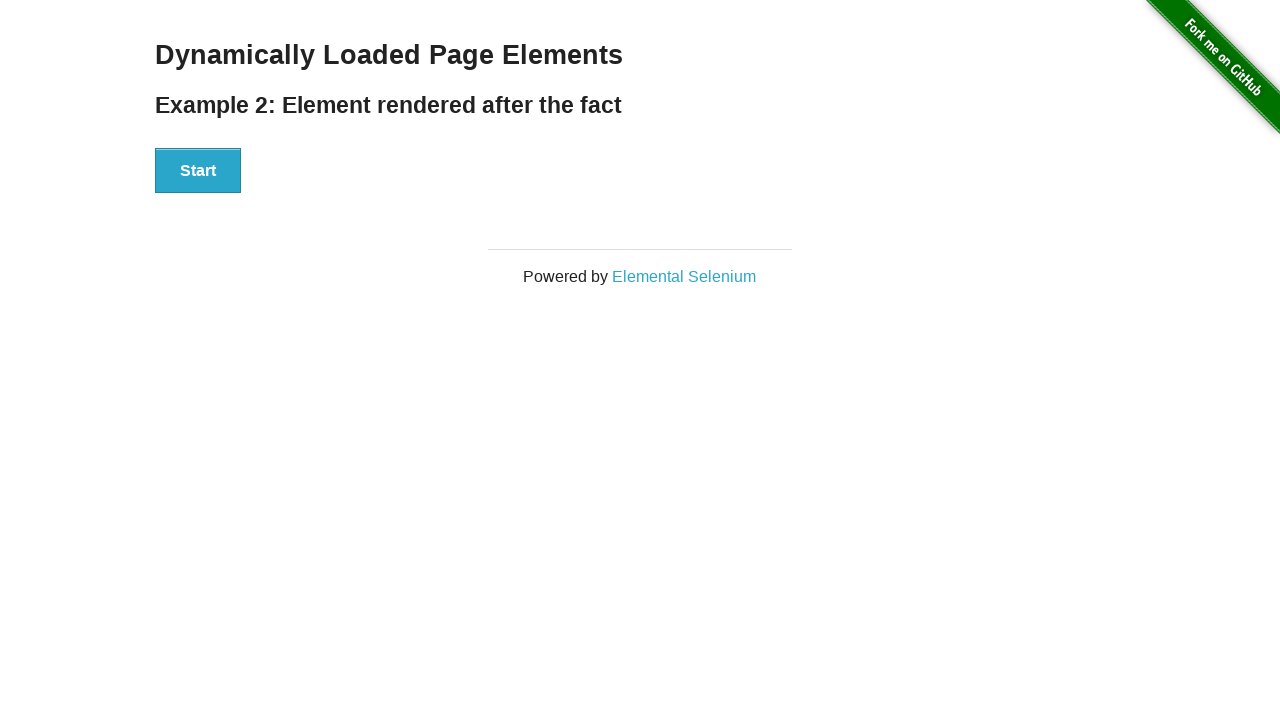

Clicked start button to trigger dynamic content loading at (198, 171) on button
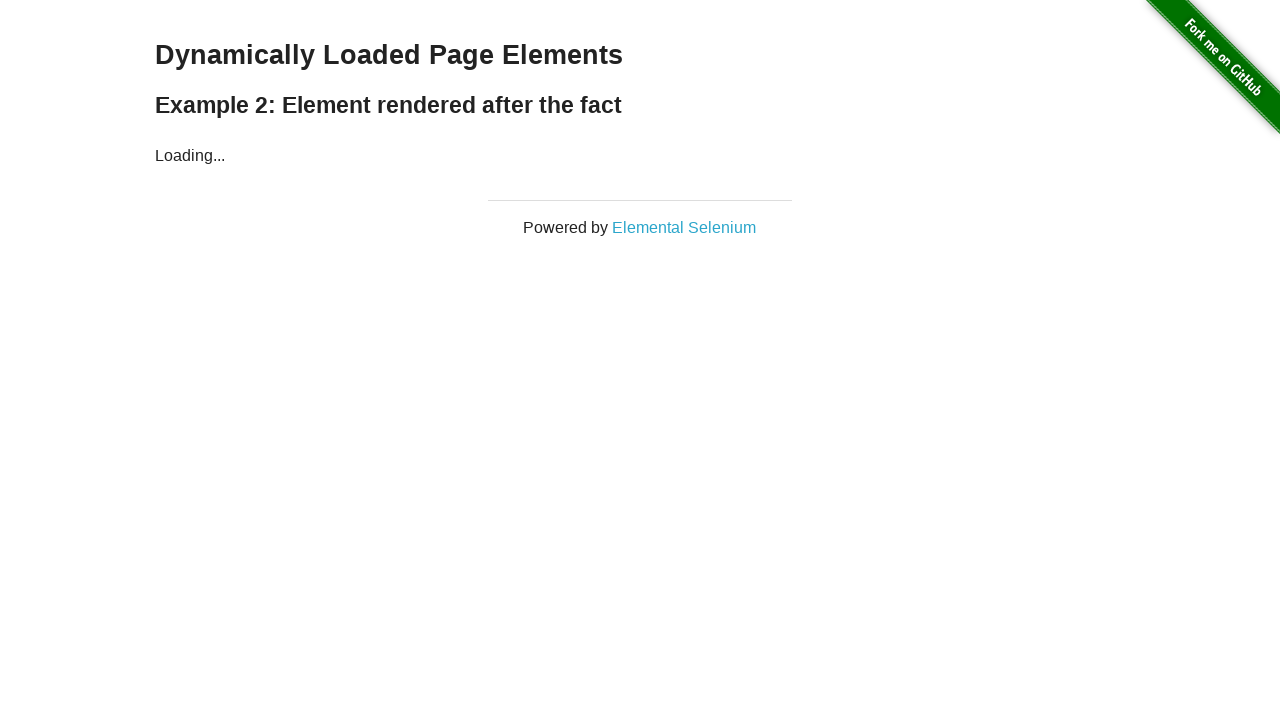

Waited for finish element to appear (dynamic content loaded)
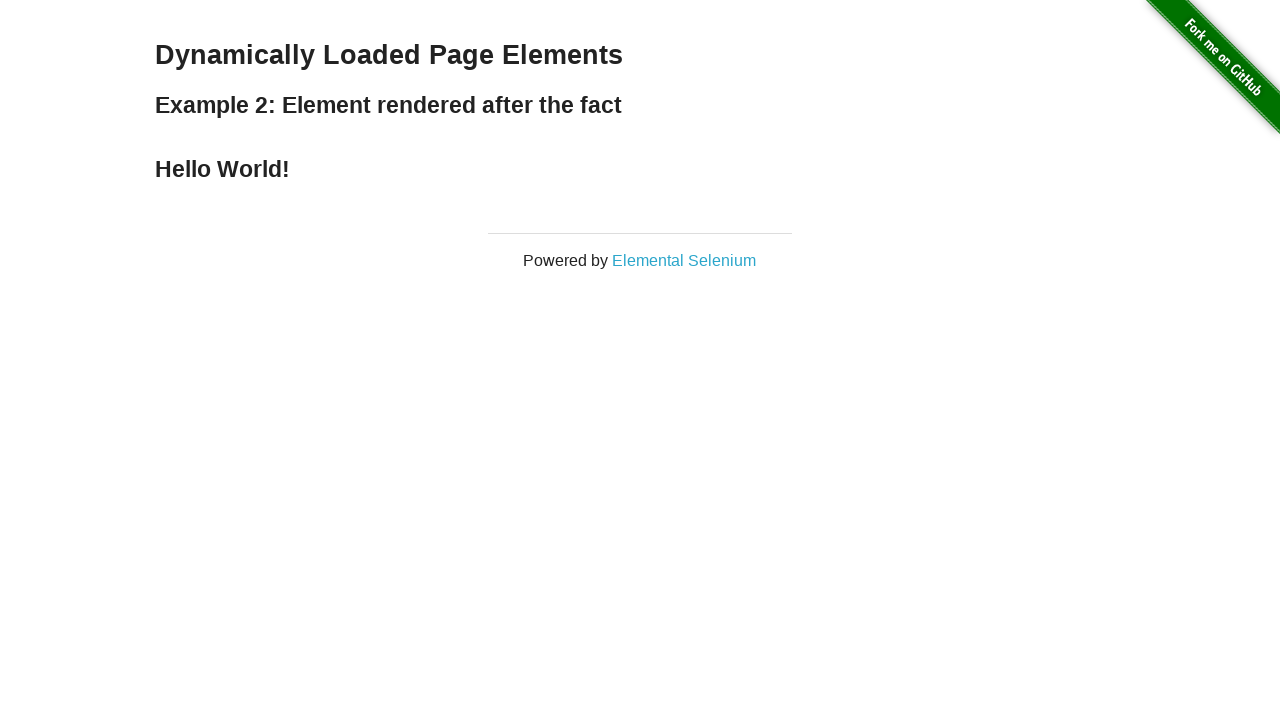

Retrieved finish element text: 'Hello World!'
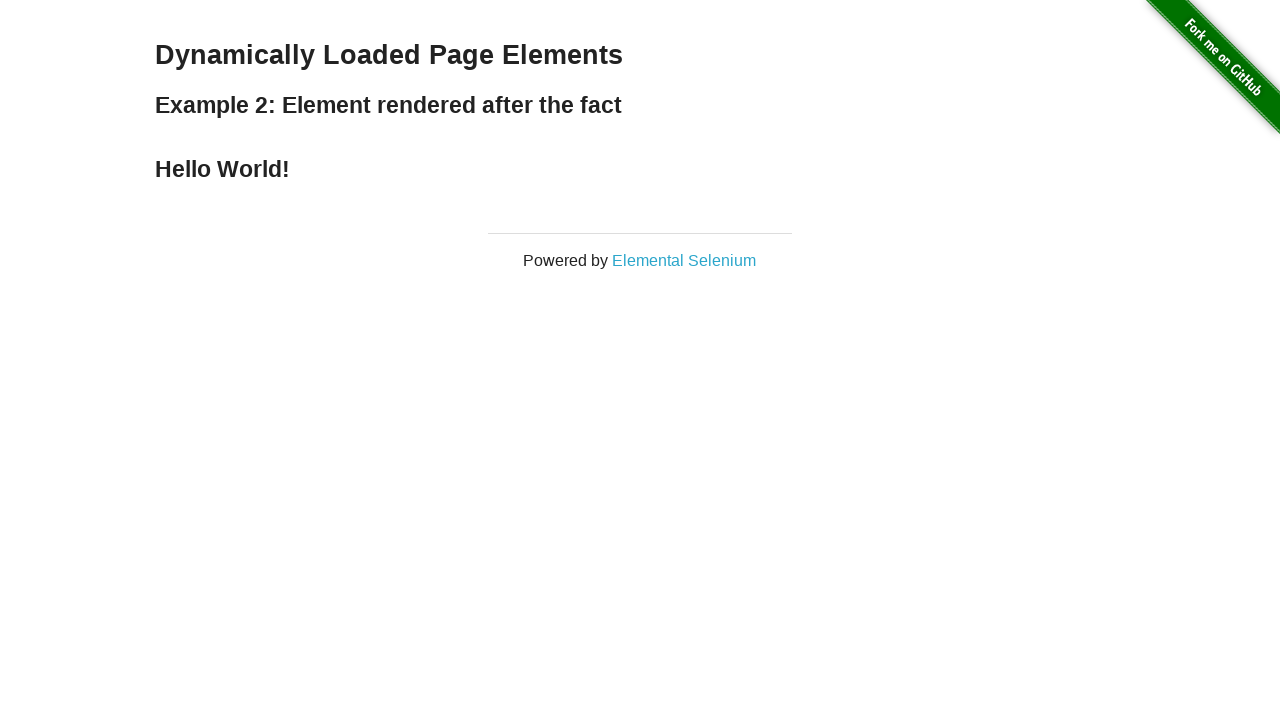

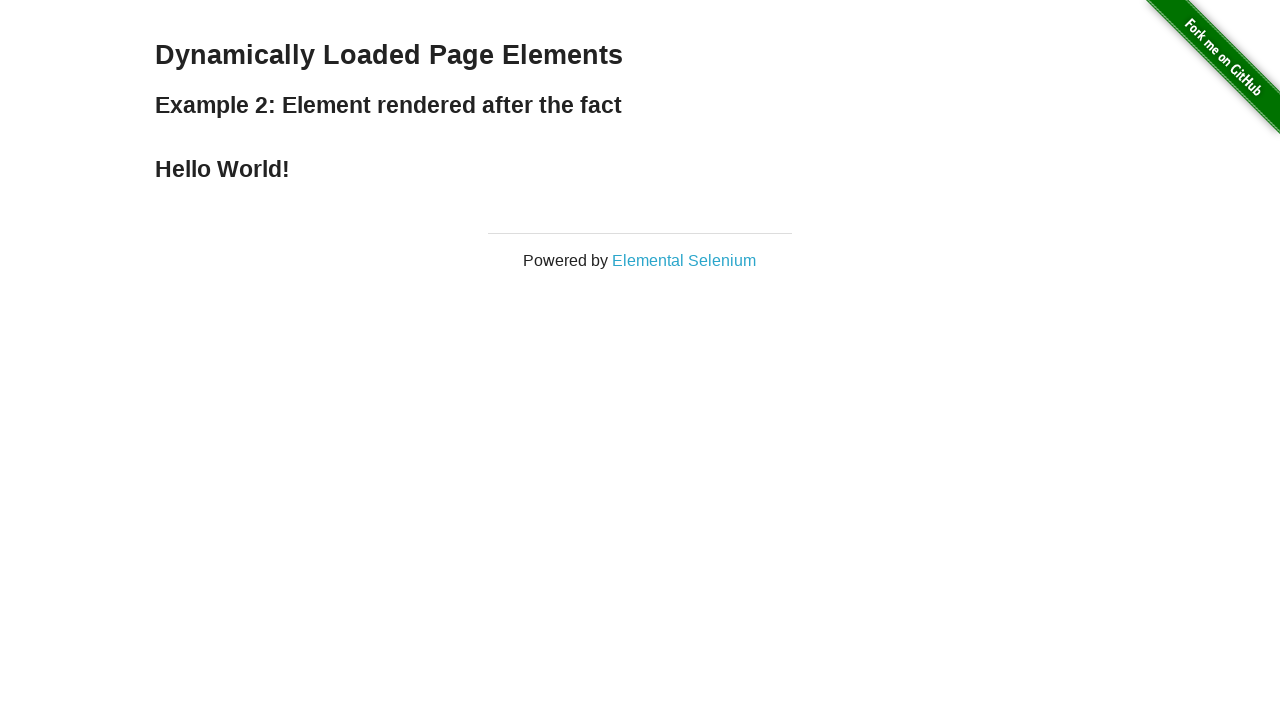